Tests window handling by clicking a link that opens a new window, then switching to the new window and verifying its title

Starting URL: https://practice.cydeo.com/windows

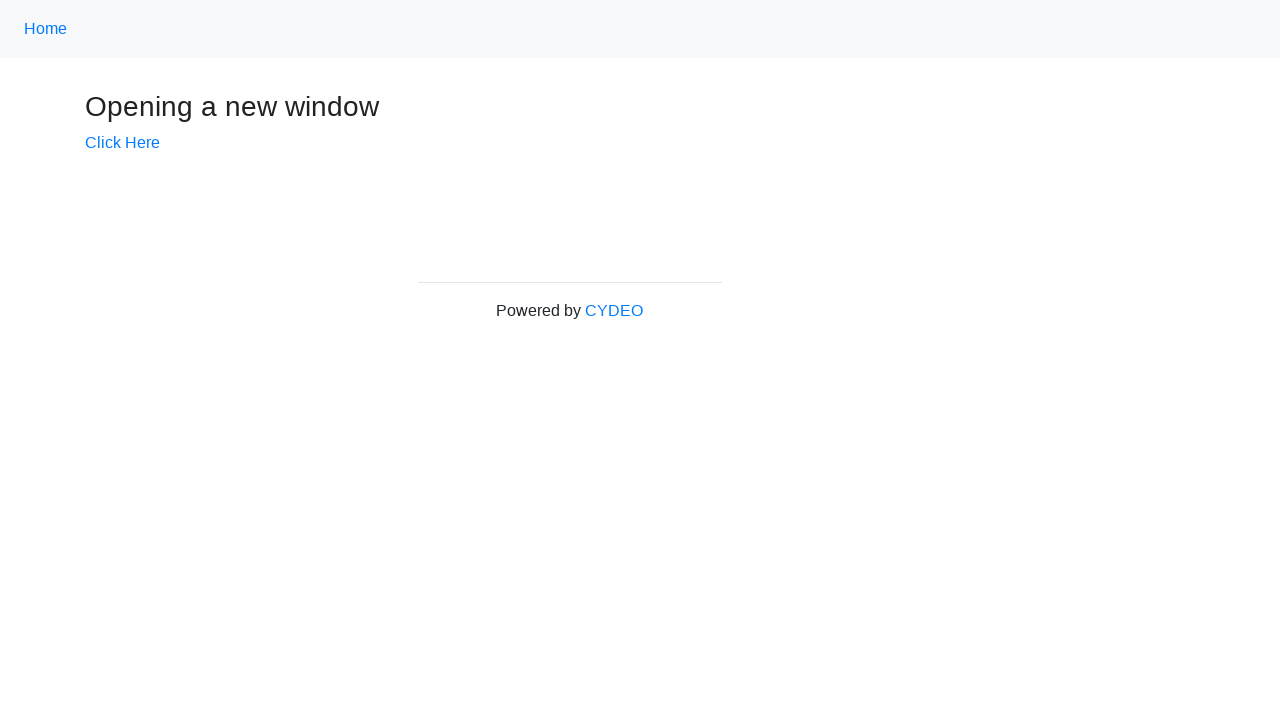

Verified initial page title is 'Windows'
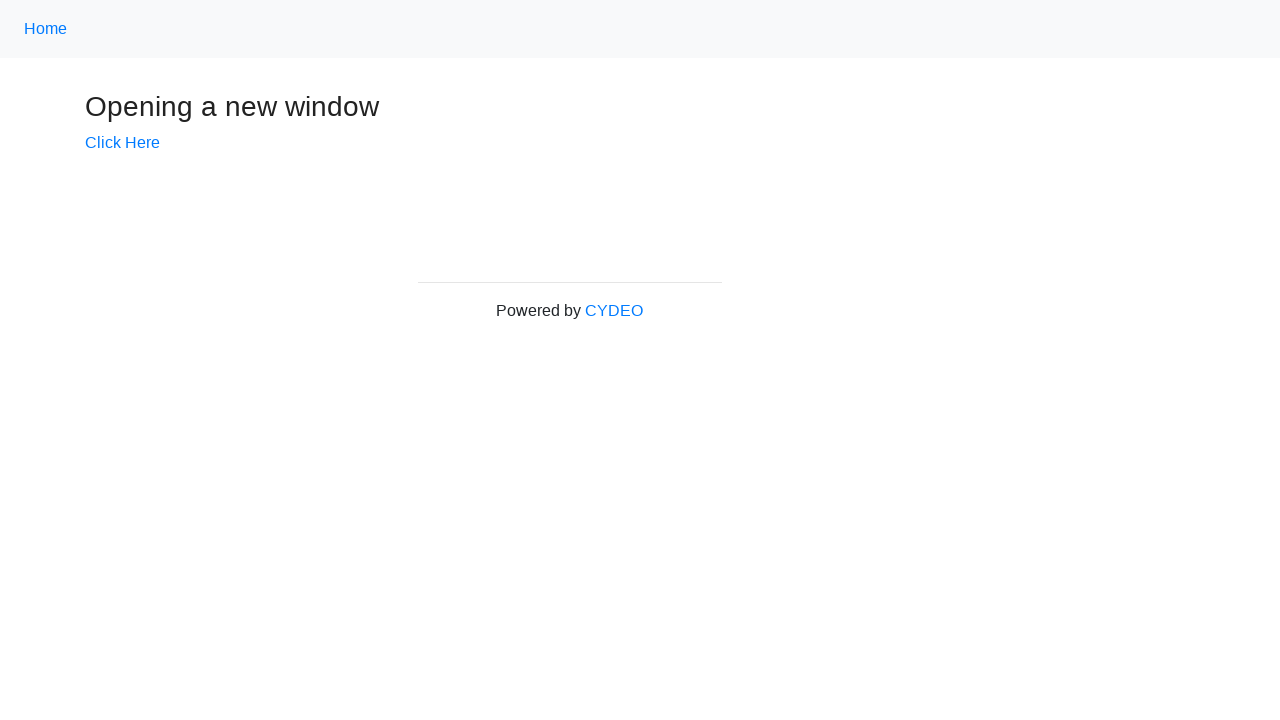

Clicked 'Click Here' link to open new window at (122, 143) on text=Click Here
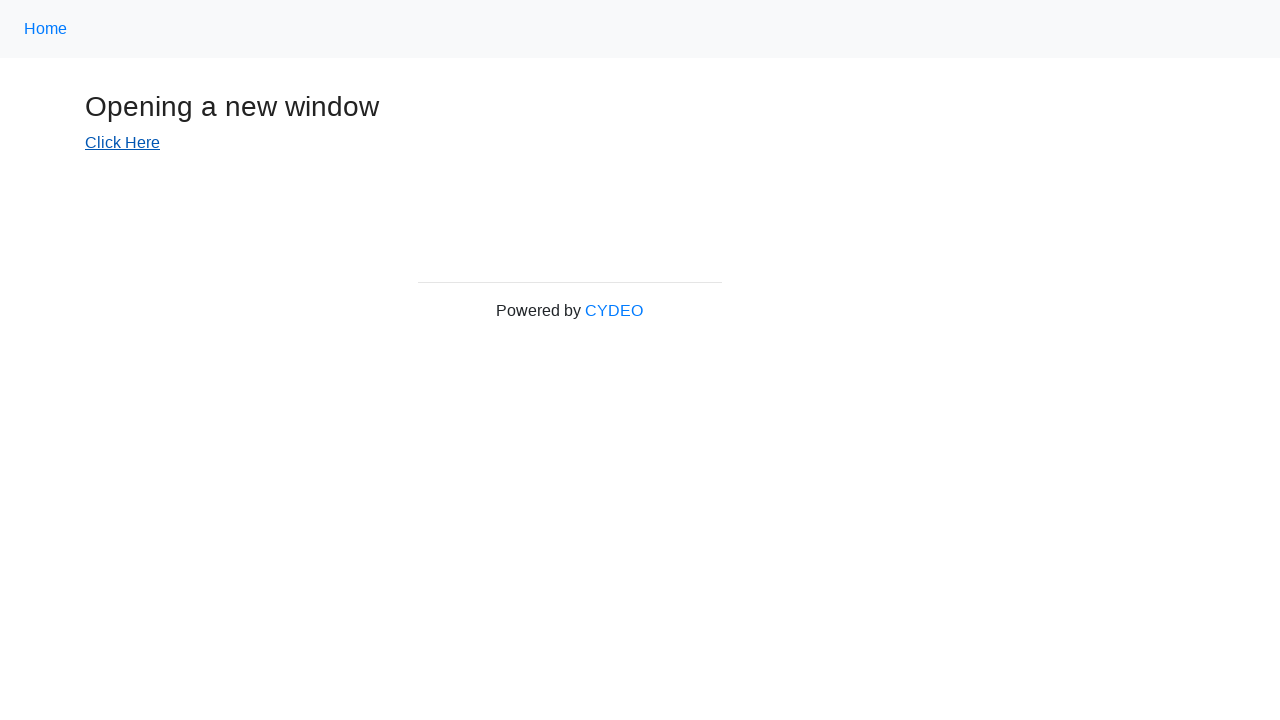

New window opened and captured
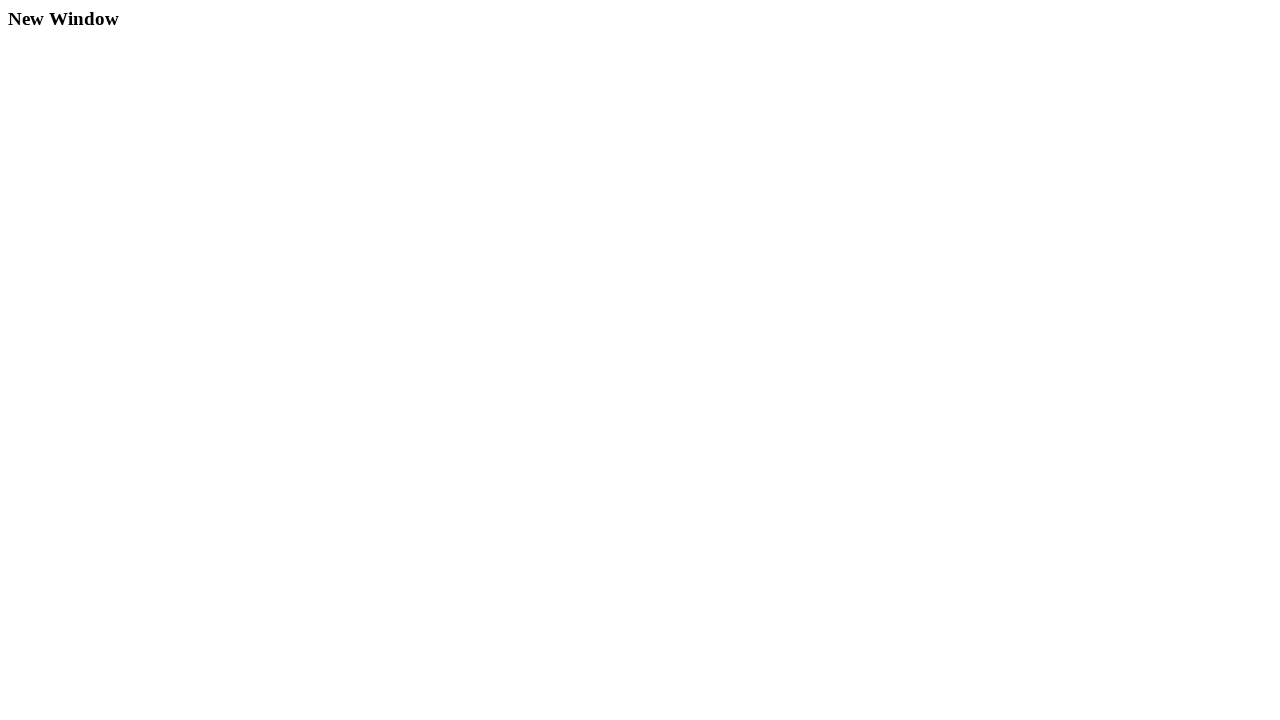

New window finished loading
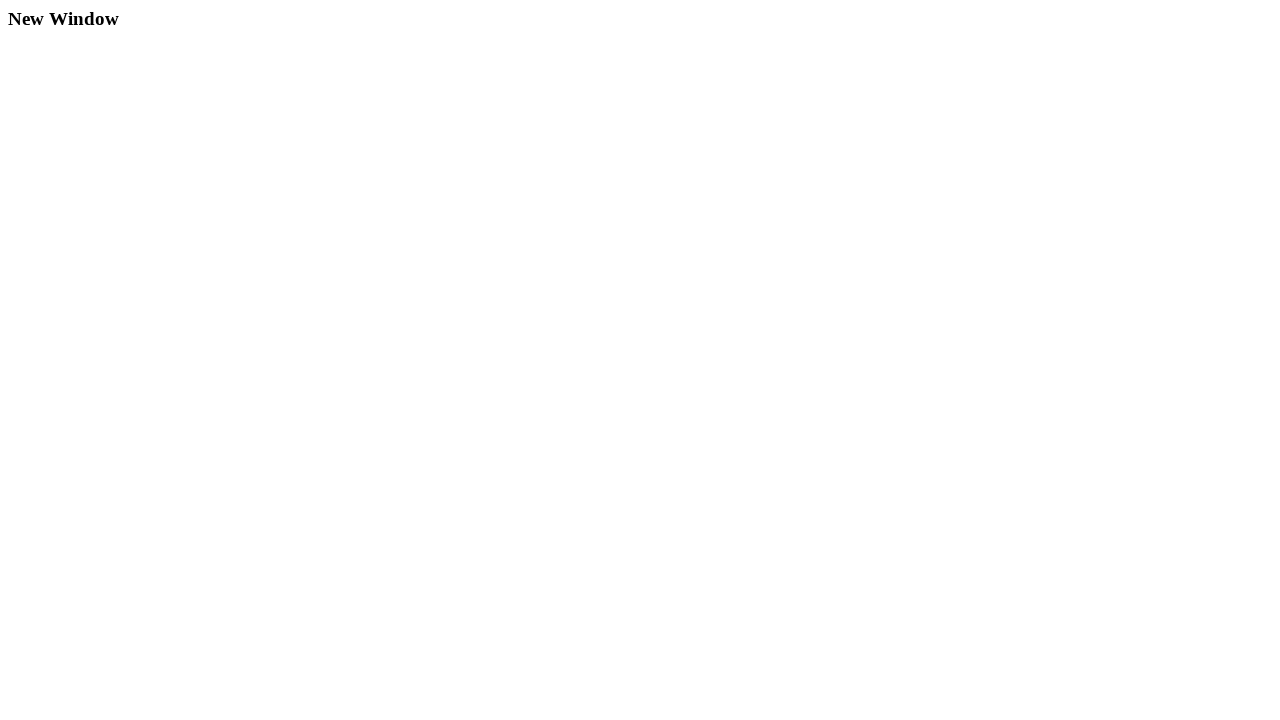

Verified new window title is 'New Window'
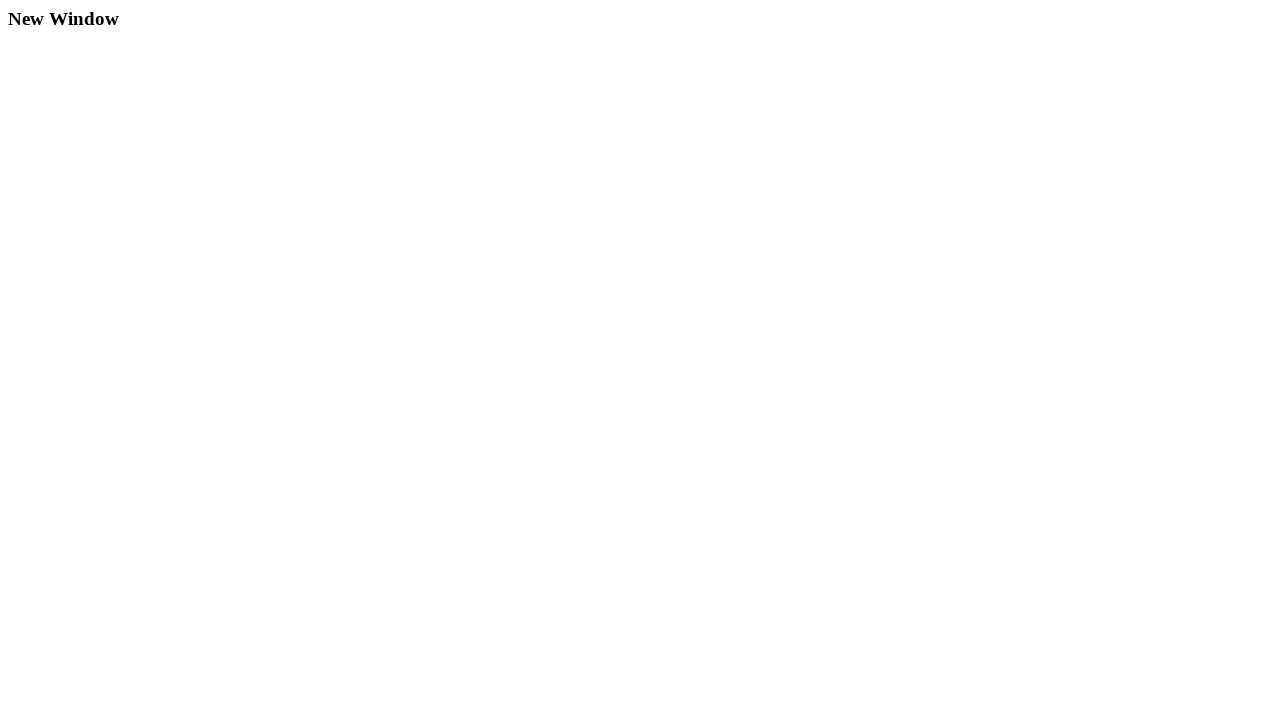

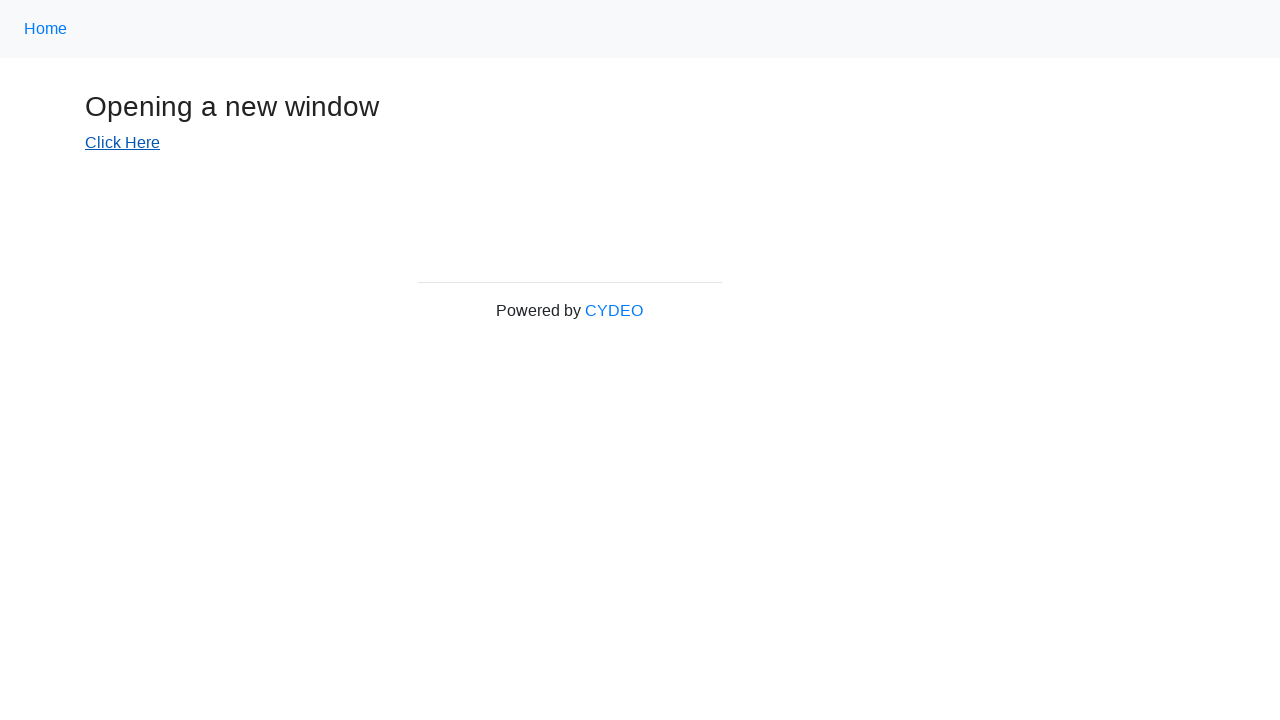